Tests a registration form by filling in first name, second name, and email fields, then submitting the form and verifying the success message is displayed.

Starting URL: http://suninjuly.github.io/registration1.html

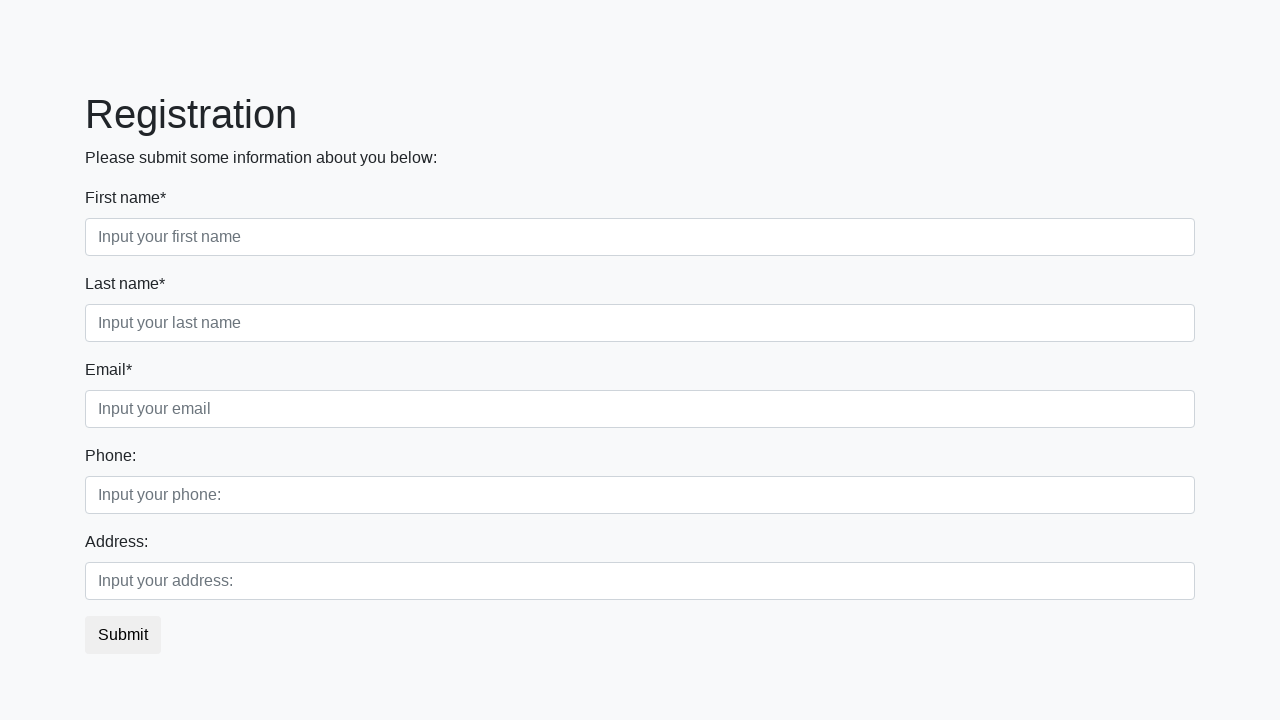

Filled first name field with 'Vasya' on .first
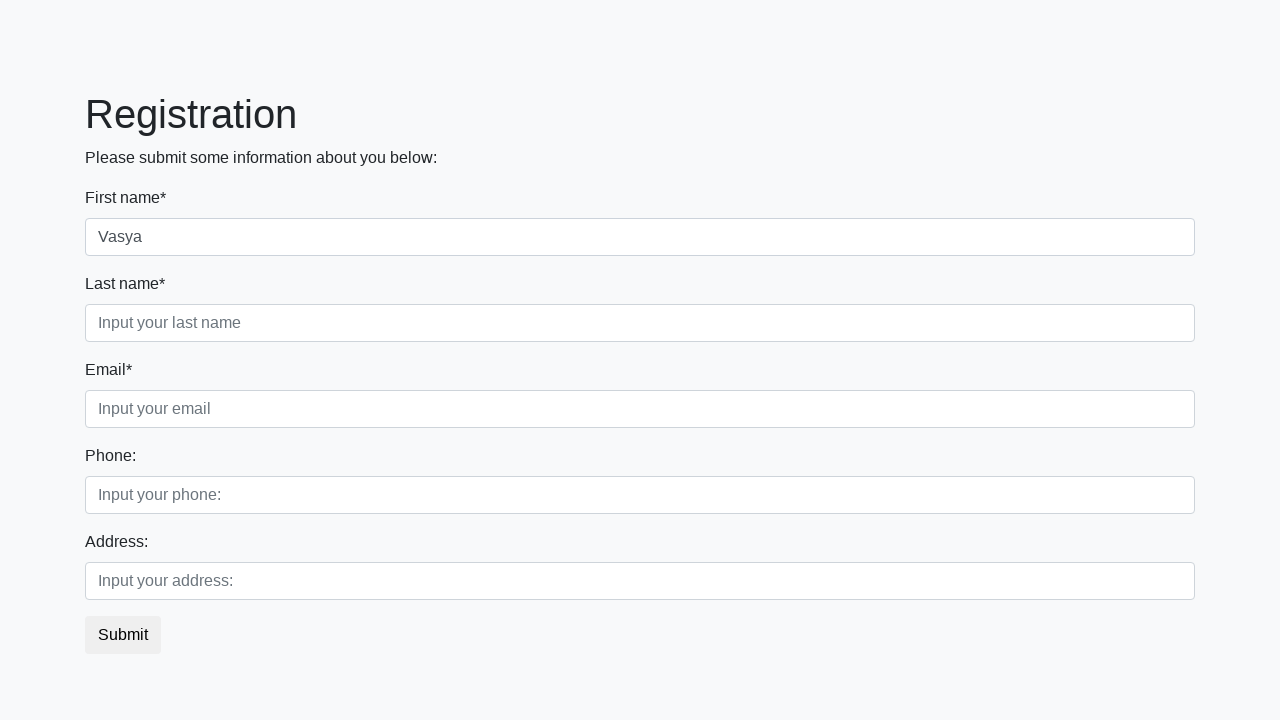

Filled second name field with 'Petrov' on .second
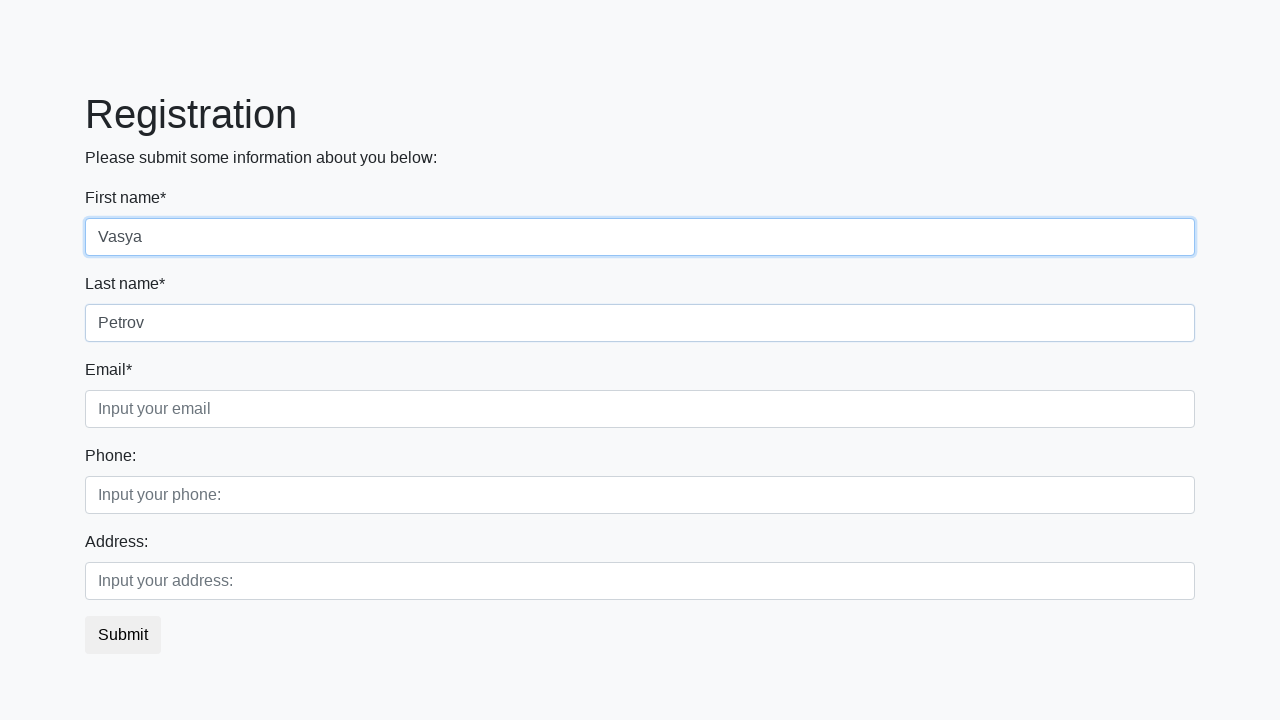

Filled email field with 'vasya.petrov@example.com' on .third
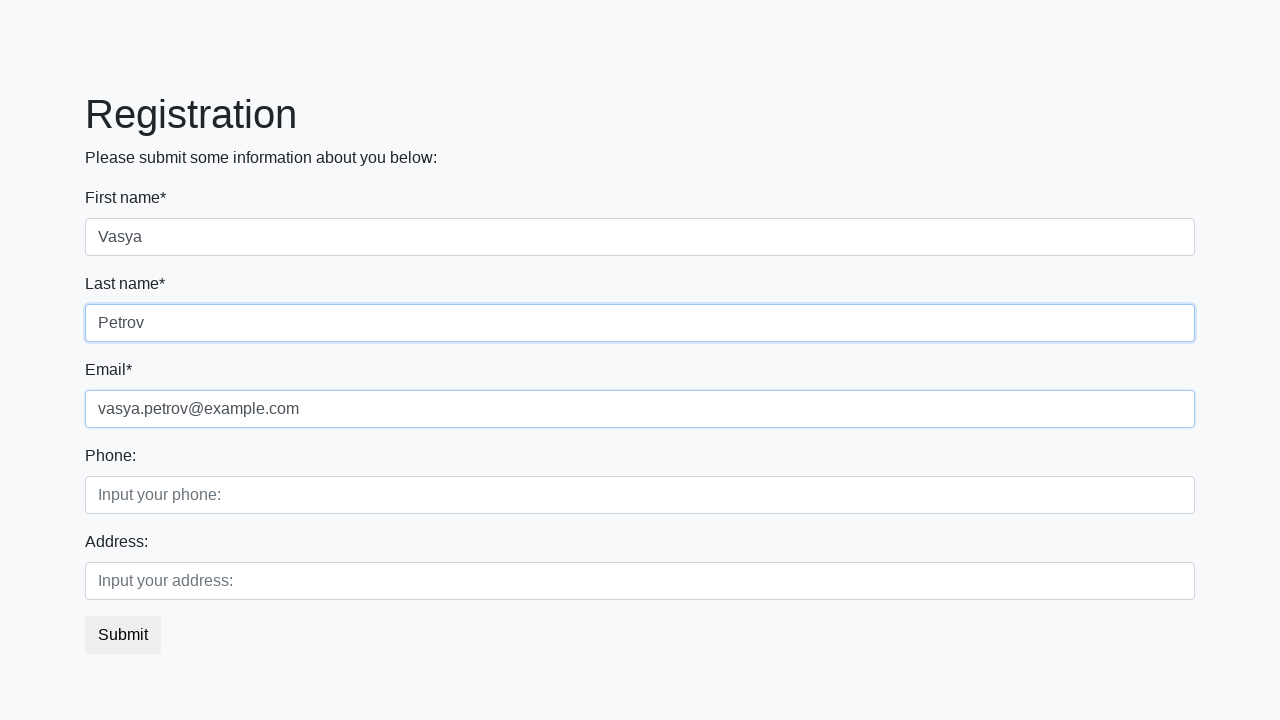

Clicked the submit button at (123, 635) on button.btn
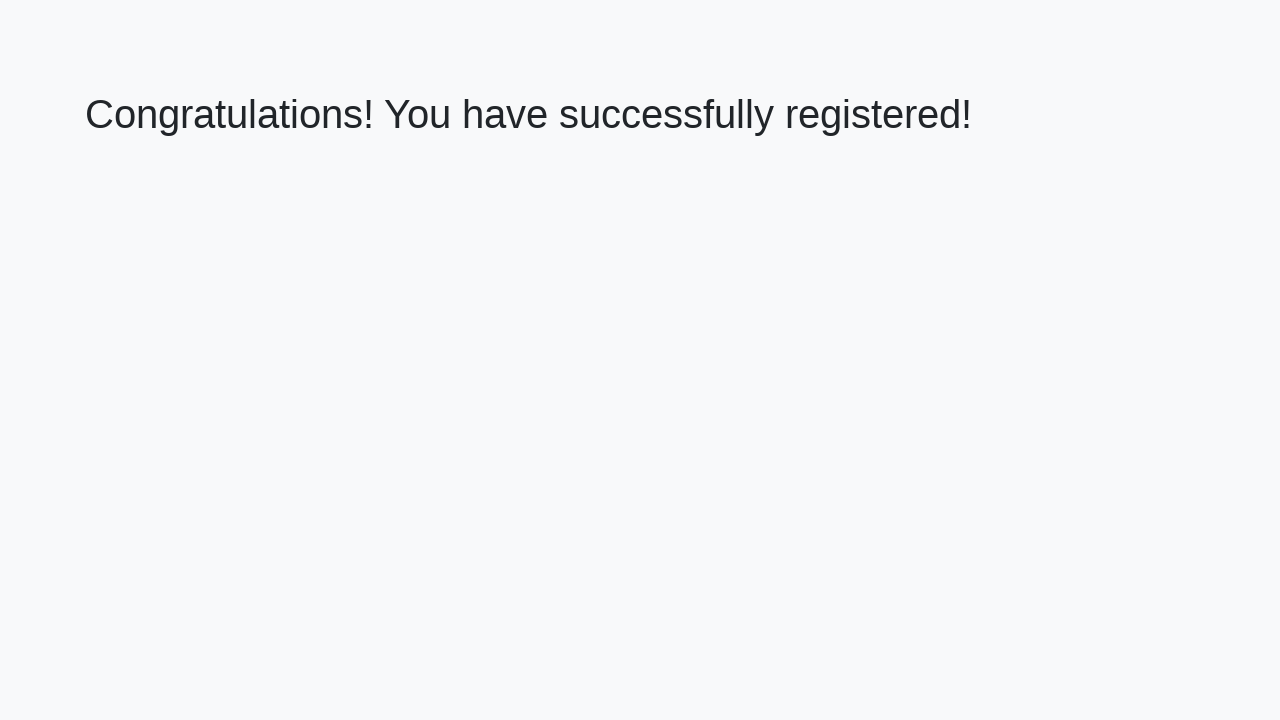

Success message heading loaded
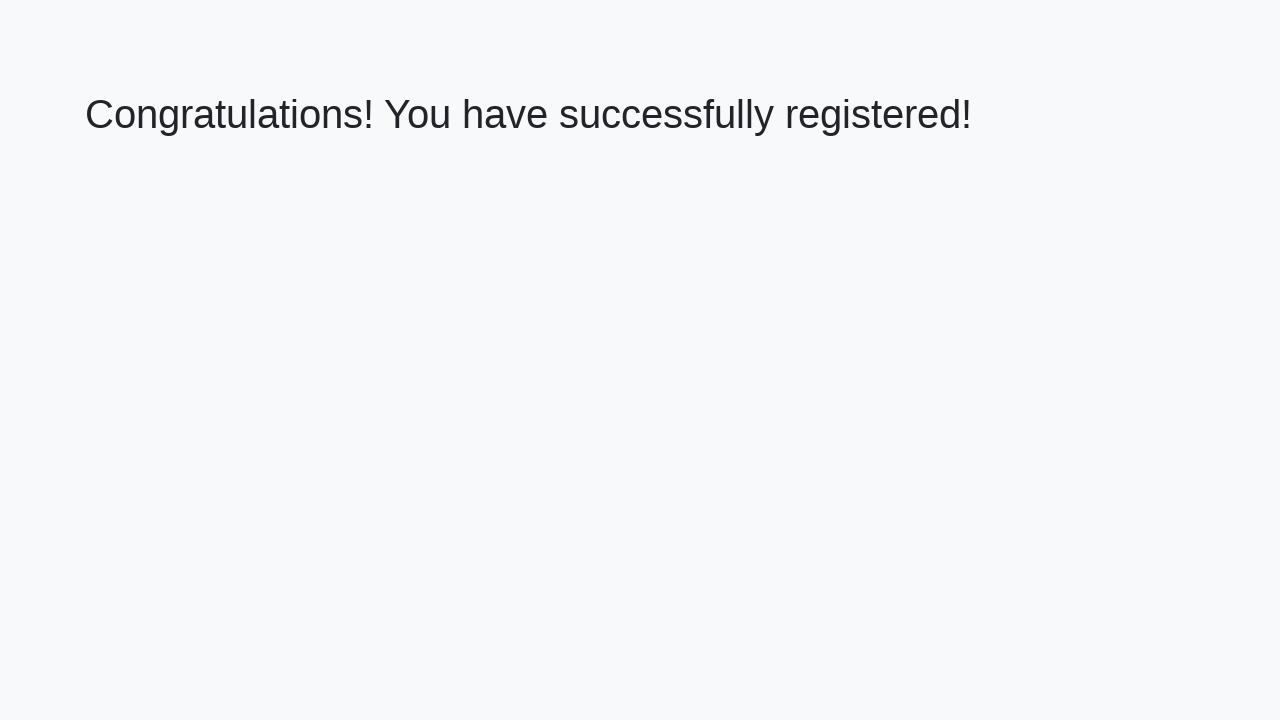

Retrieved success message text
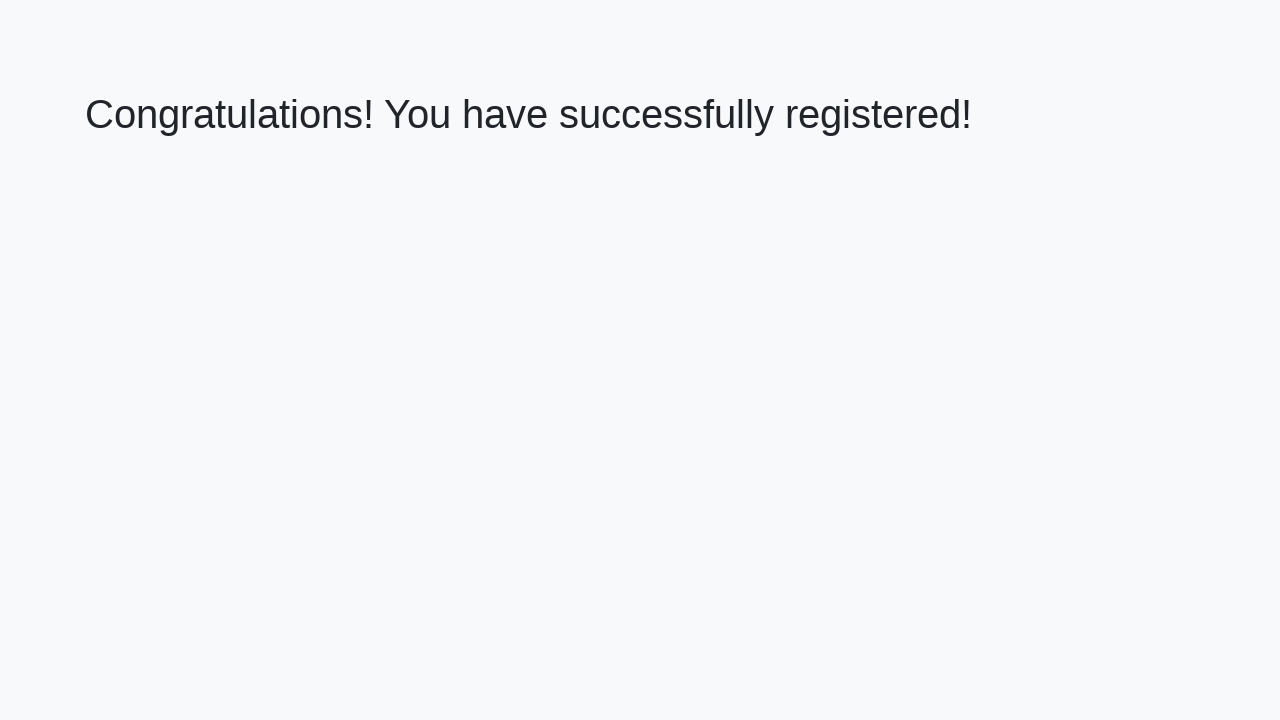

Verified success message matches expected text
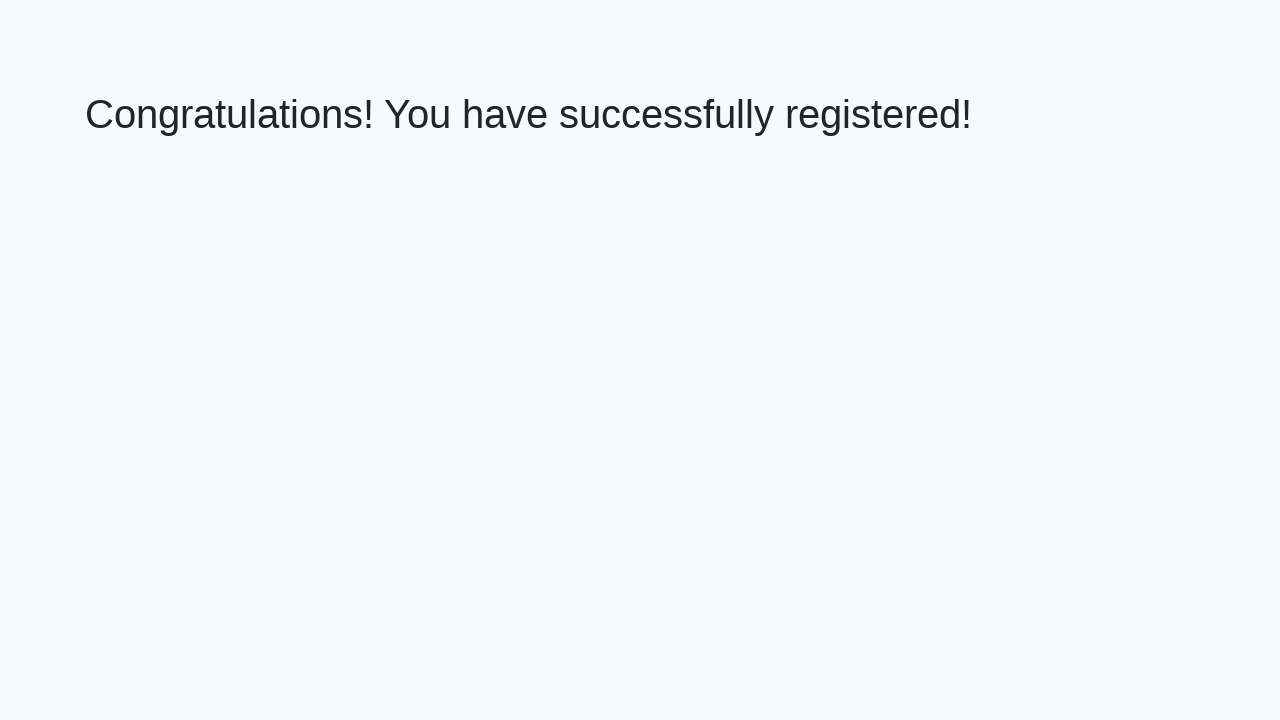

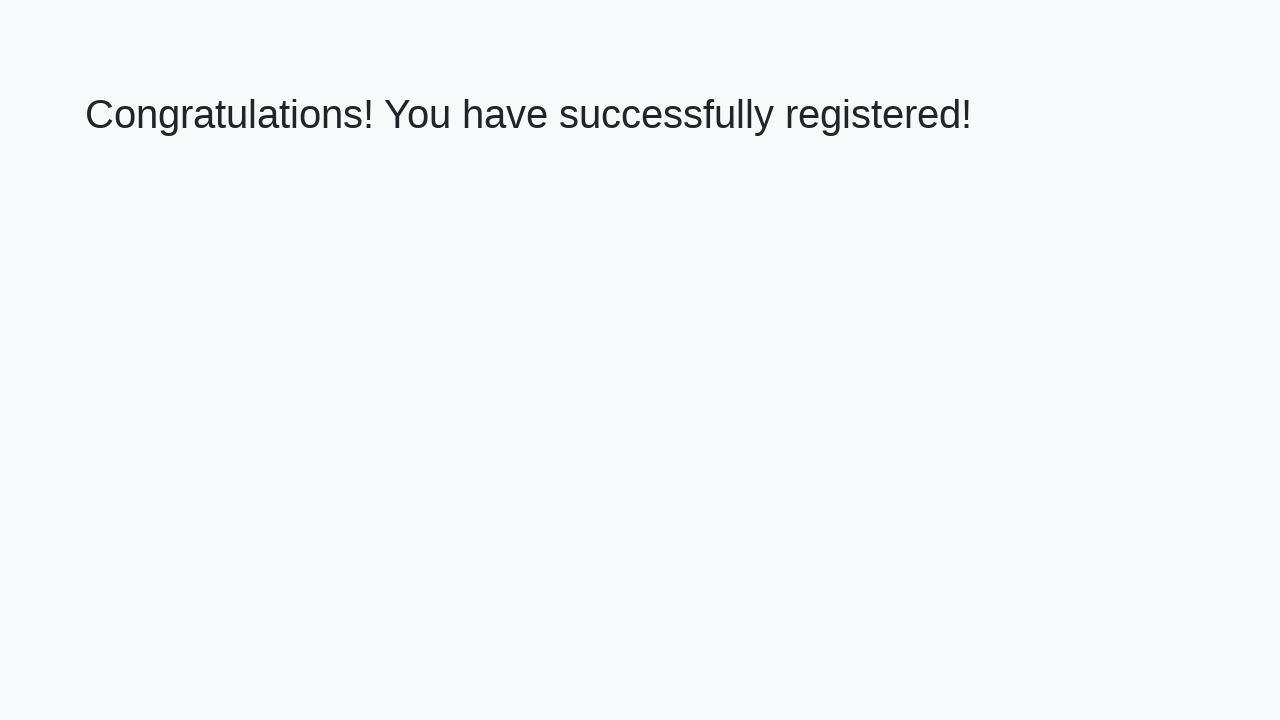